Tests various alert dialog interactions including simple alerts, confirmation dialogs, prompt dialogs, and sweet alerts by accepting, dismissing, and entering text

Starting URL: https://leafground.com/alert.xhtml

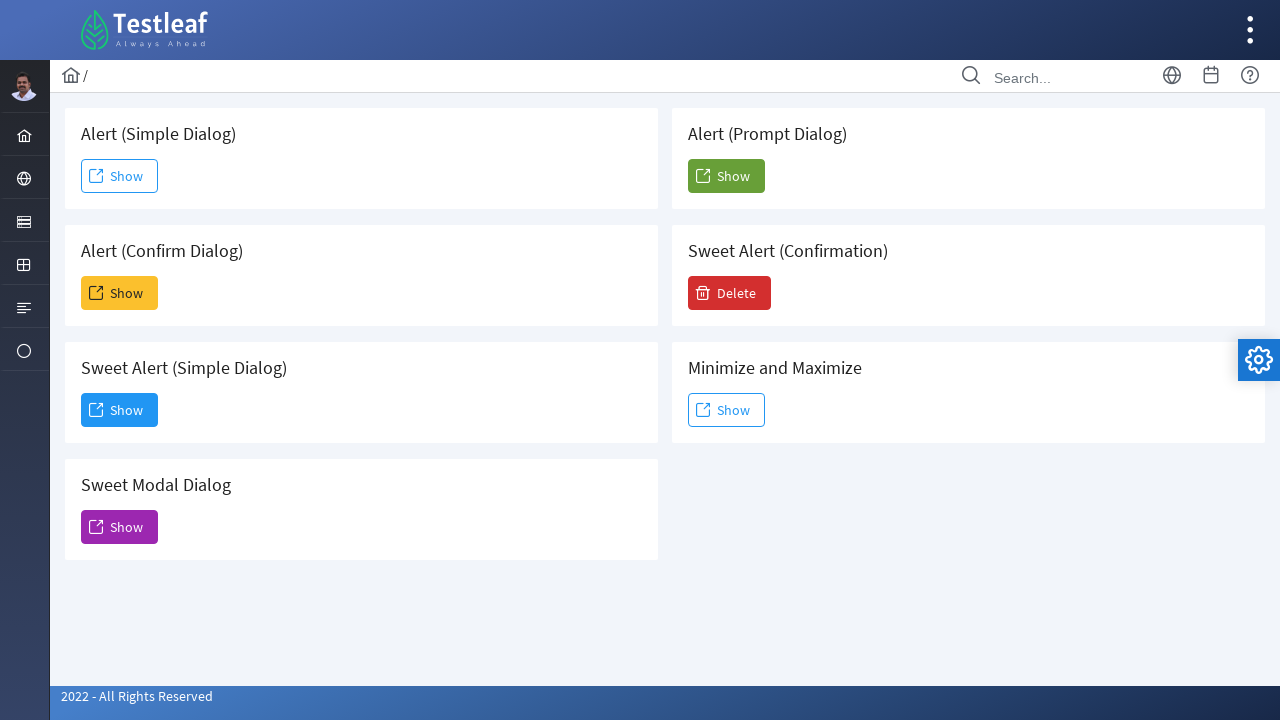

Clicked button to trigger simple alert dialog at (120, 176) on xpath=//h5[text()=' Alert (Simple Dialog)']/following-sibling::button
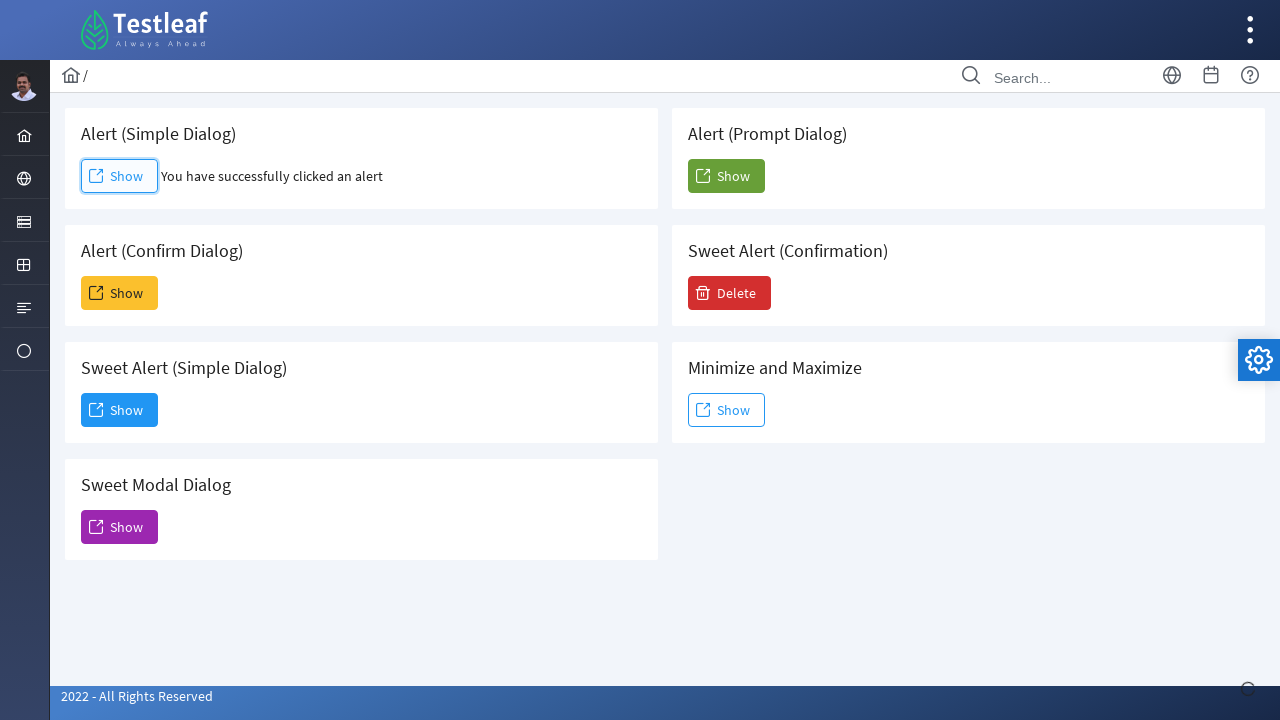

Set up dialog handler to accept simple alert
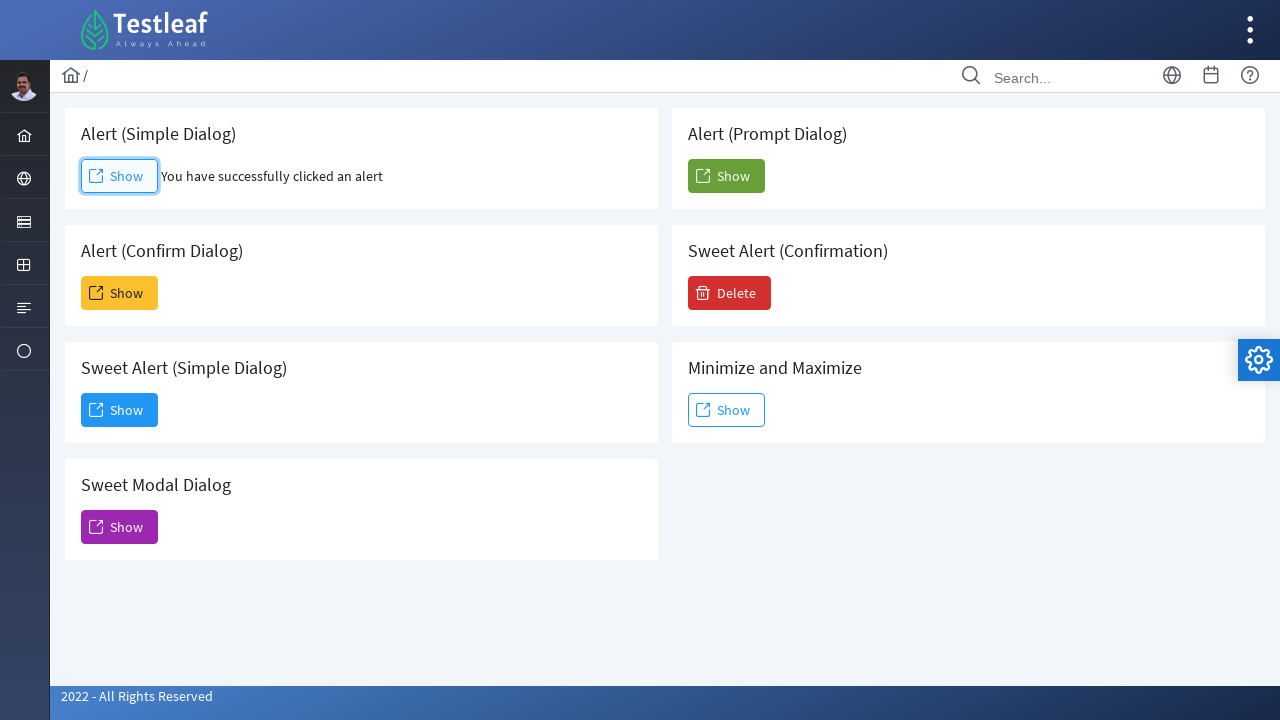

Clicked button to trigger confirm dialog at (120, 293) on xpath=//h5[text()=' Alert (Confirm Dialog)']/following-sibling::button
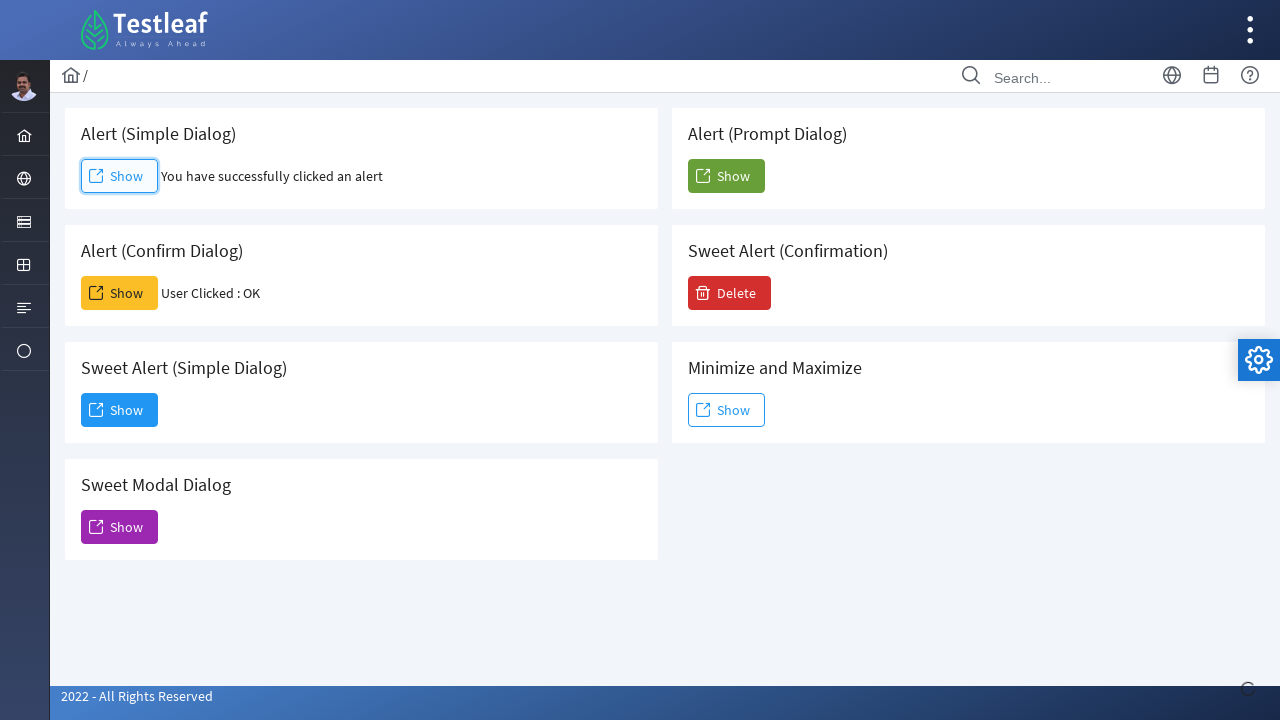

Set up dialog handler to dismiss confirm dialog
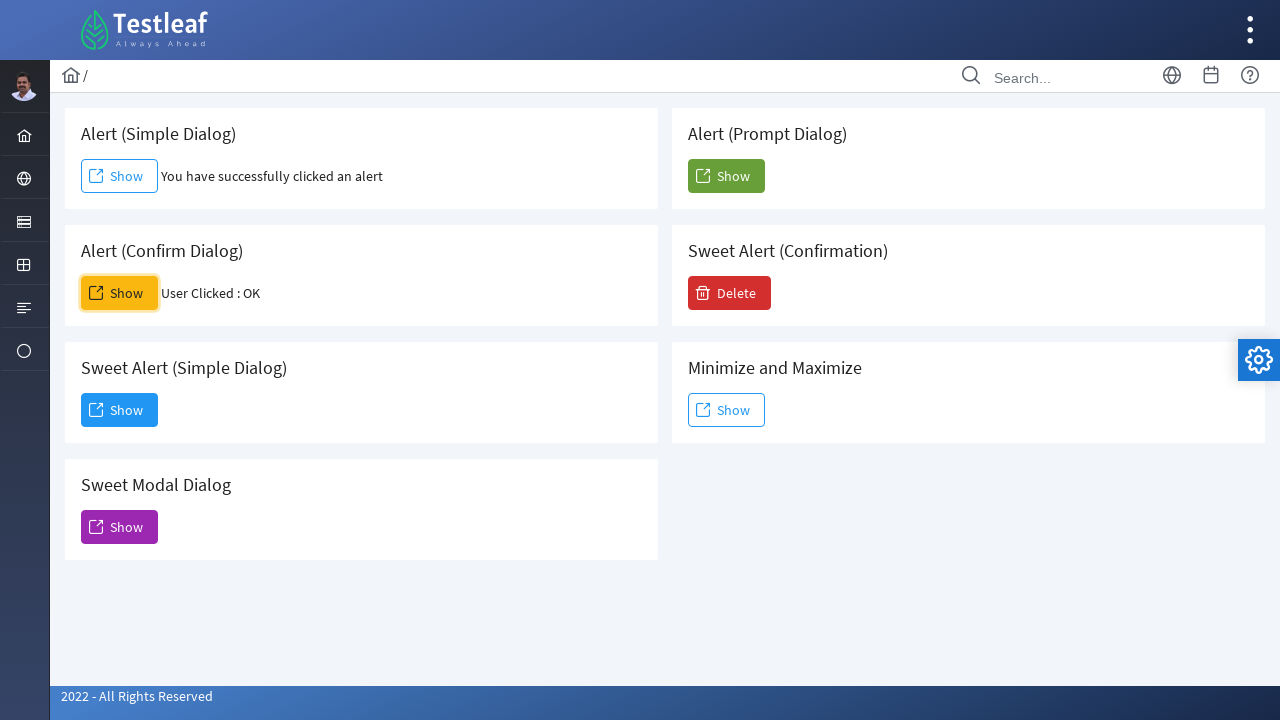

Clicked button to trigger prompt dialog at (726, 176) on xpath=//h5[text()=' Alert (Prompt Dialog)']/following-sibling::button
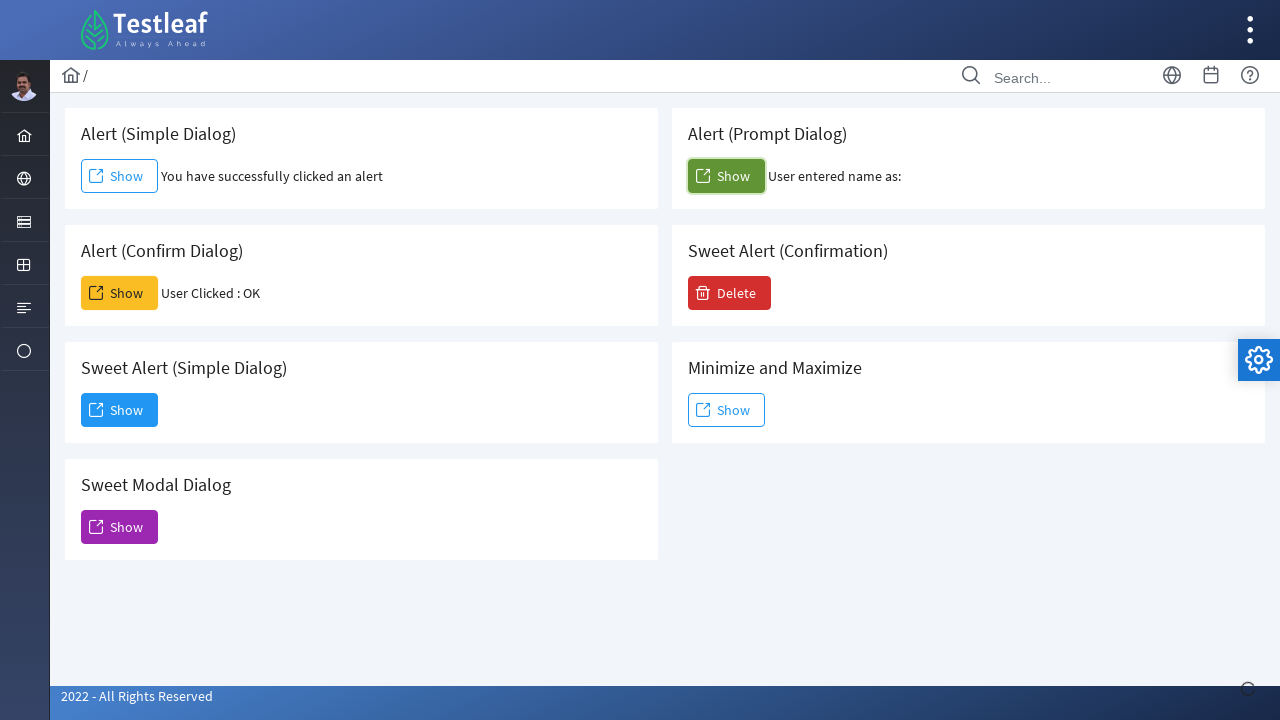

Set up dialog handler to enter 'Bala' and accept prompt dialog
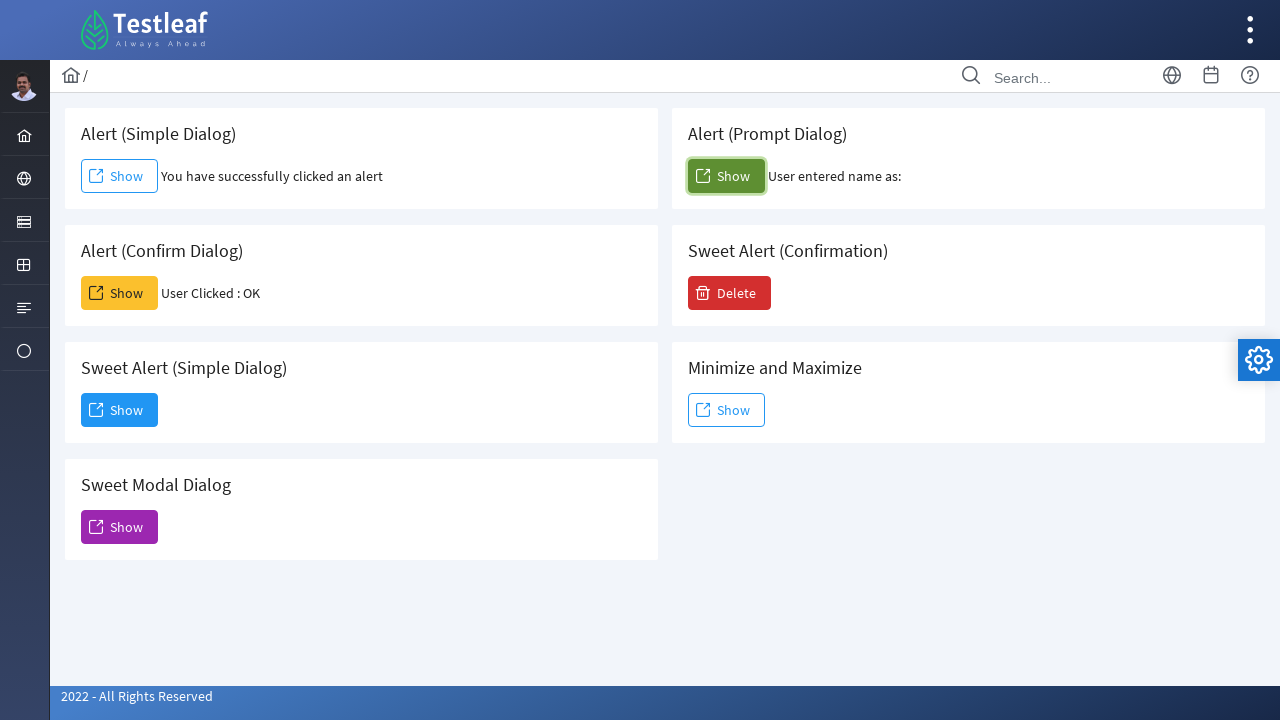

Clicked button to trigger sweet alert dialog at (120, 410) on xpath=//h5[text()='Sweet Alert (Simple Dialog)']/following-sibling::button
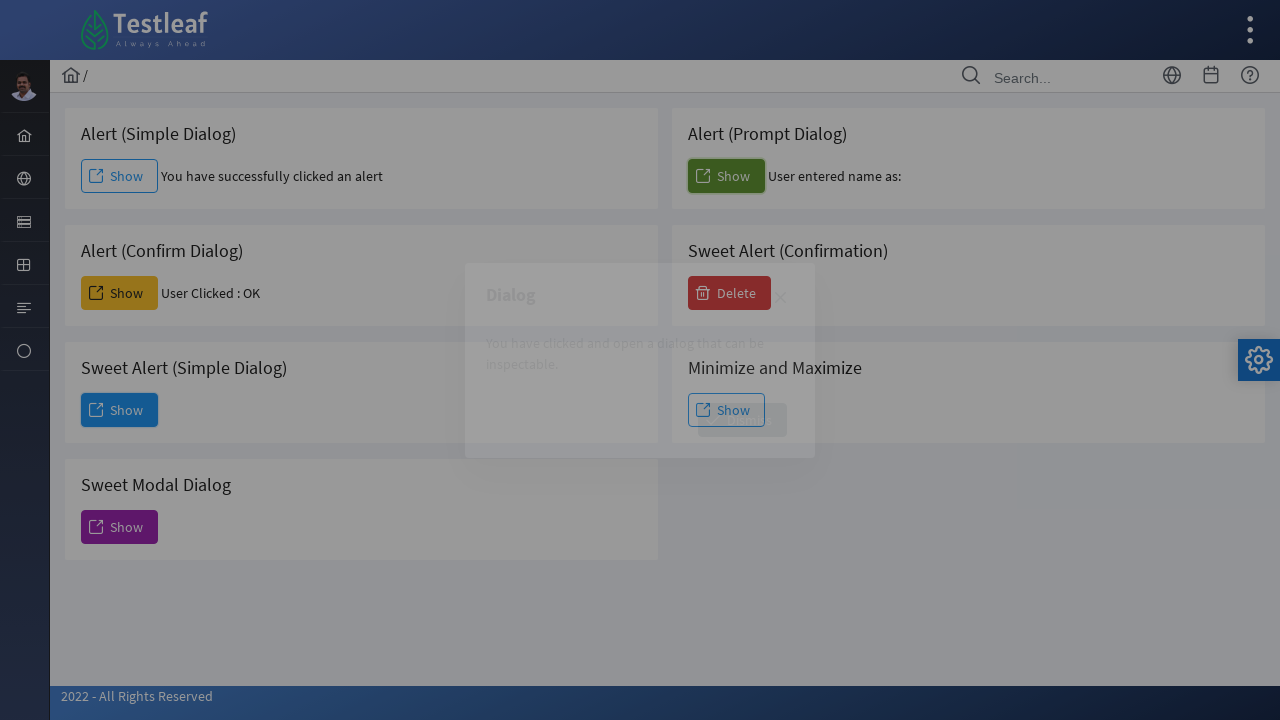

Clicked dismiss button to close sweet alert at (742, 420) on xpath=//span[text()='Dismiss']
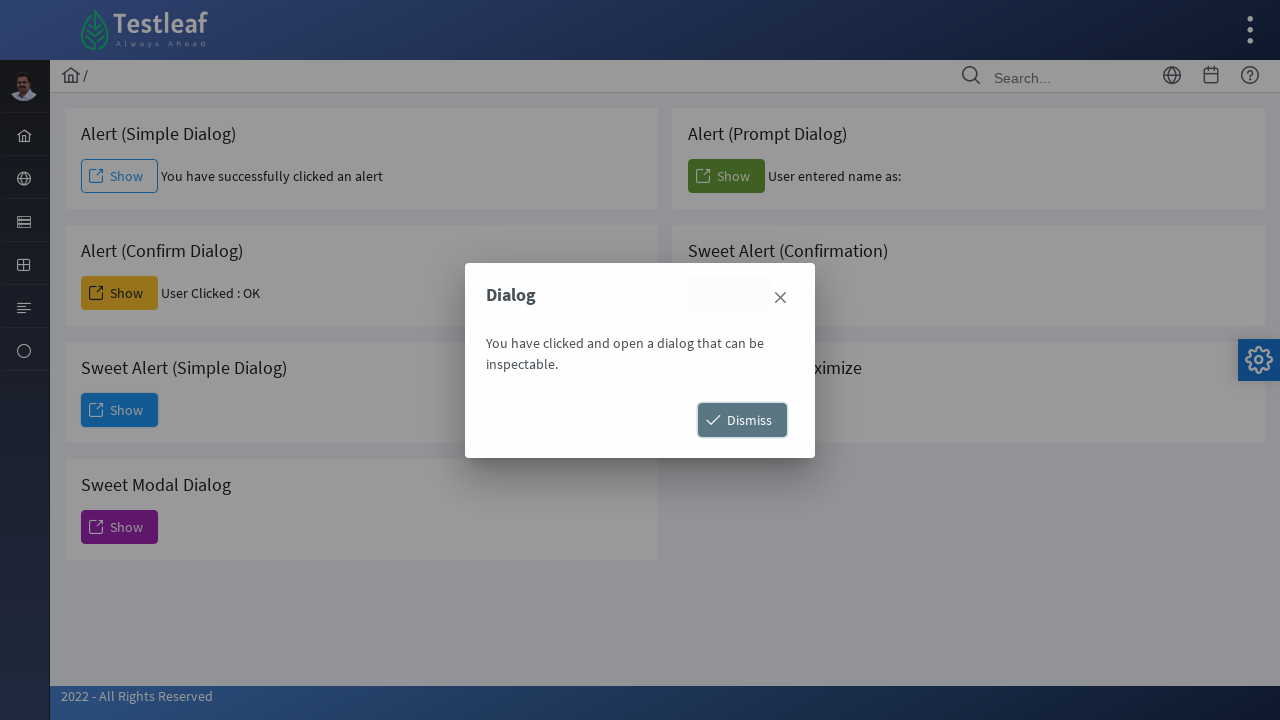

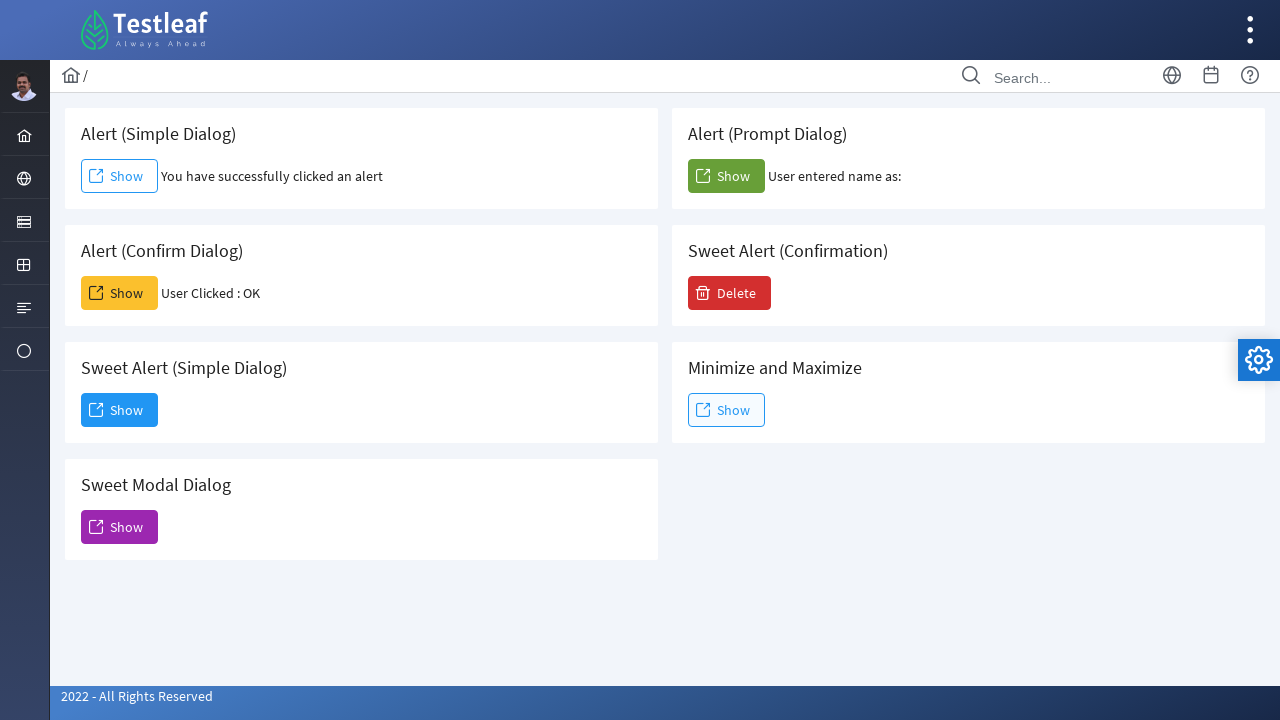